Tests JavaScript prompt alert functionality by clicking the prompt button, entering text, accepting the alert, and verifying the result

Starting URL: https://the-internet.herokuapp.com/javascript_alerts

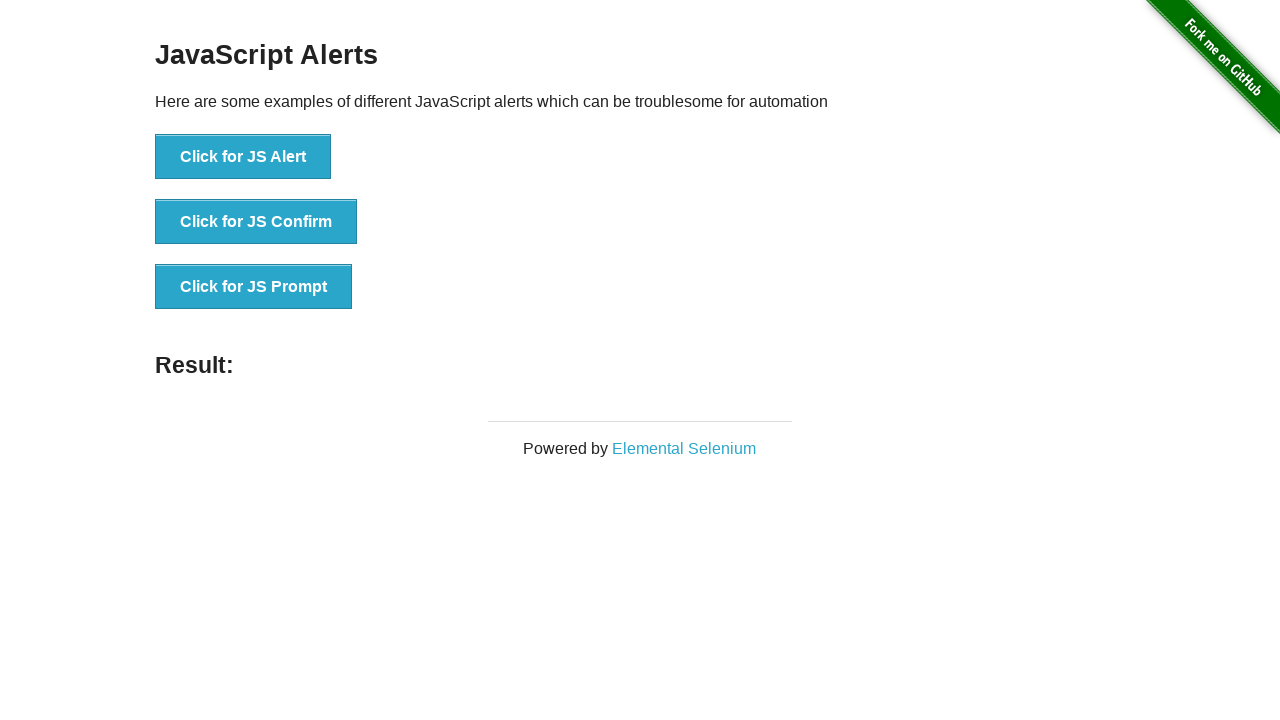

Clicked the JS Prompt button at (254, 287) on button[onclick='jsPrompt()']
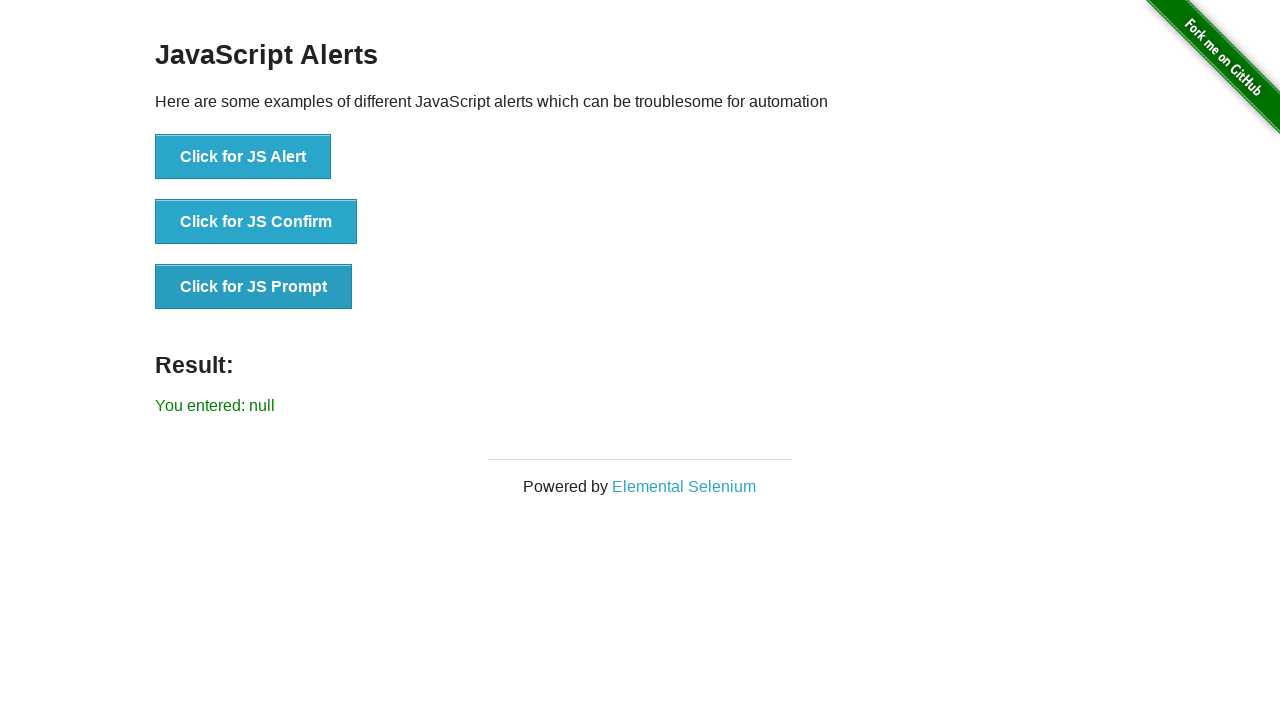

Set up dialog handler to accept prompt with text 'Ben Kadir Deli Kadir!!'
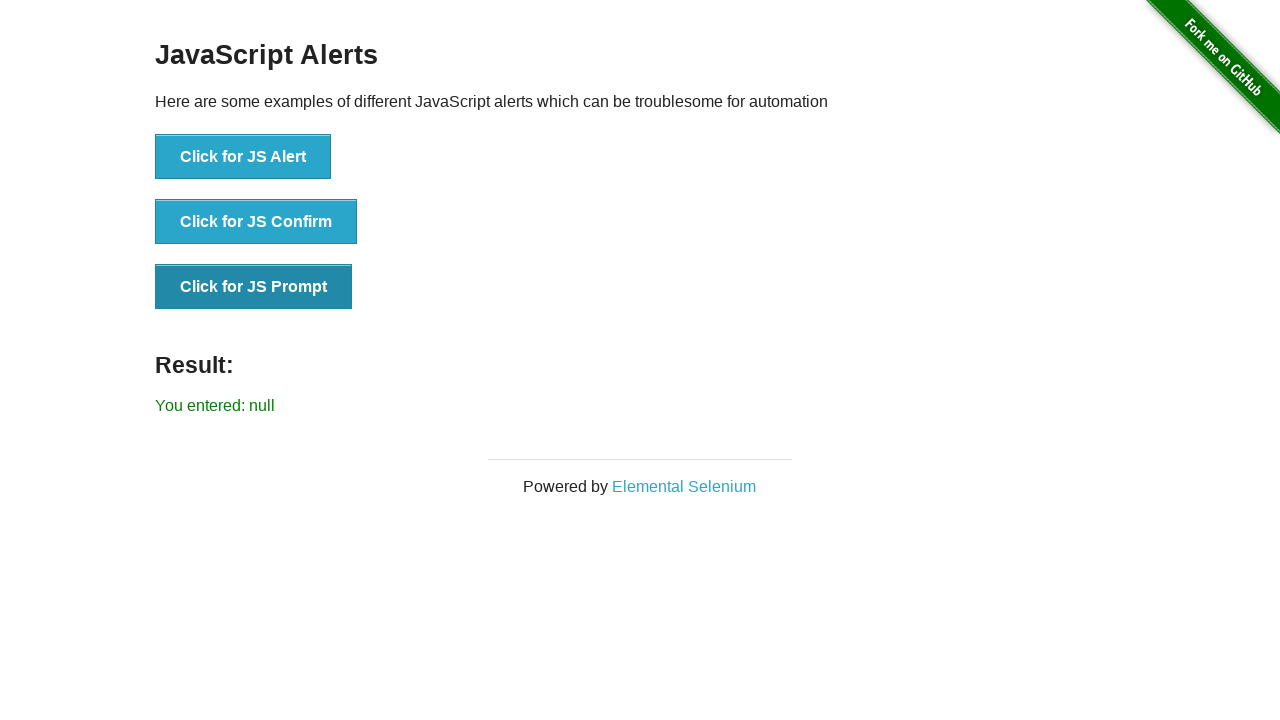

Cleared jsPromptResult via JavaScript evaluation
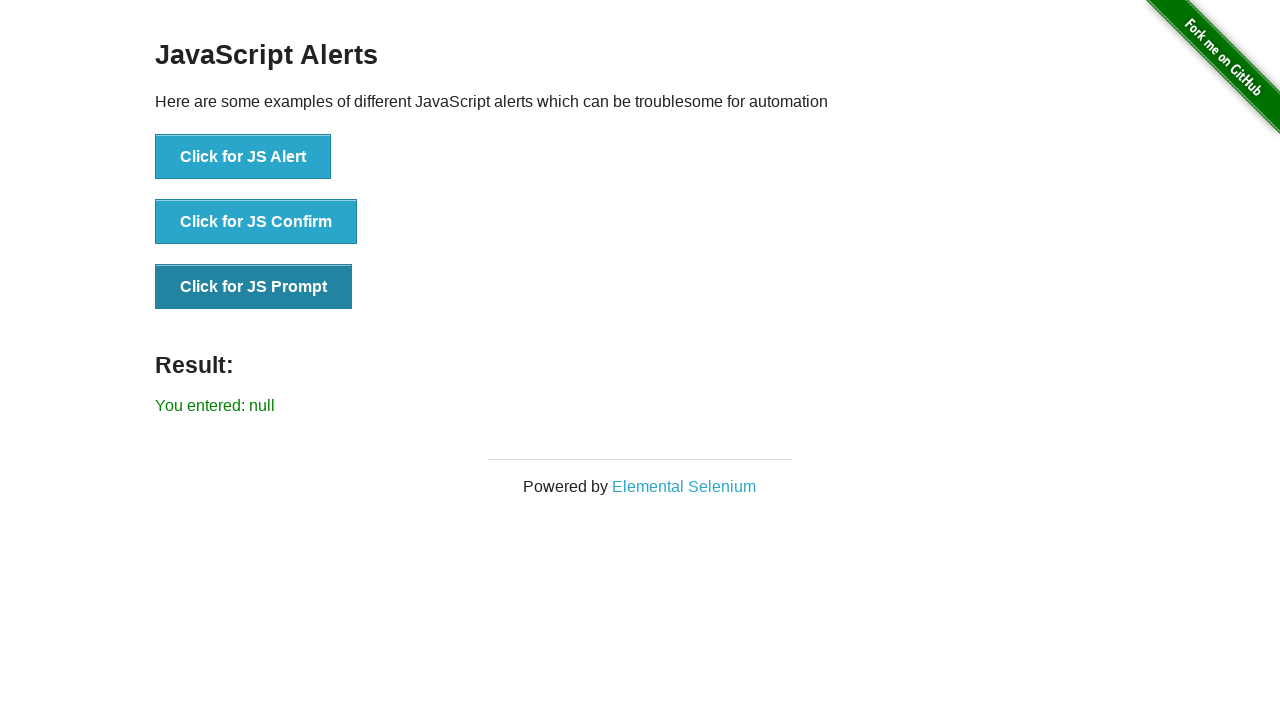

Clicked the JS Prompt button to trigger dialog at (254, 287) on button[onclick='jsPrompt()']
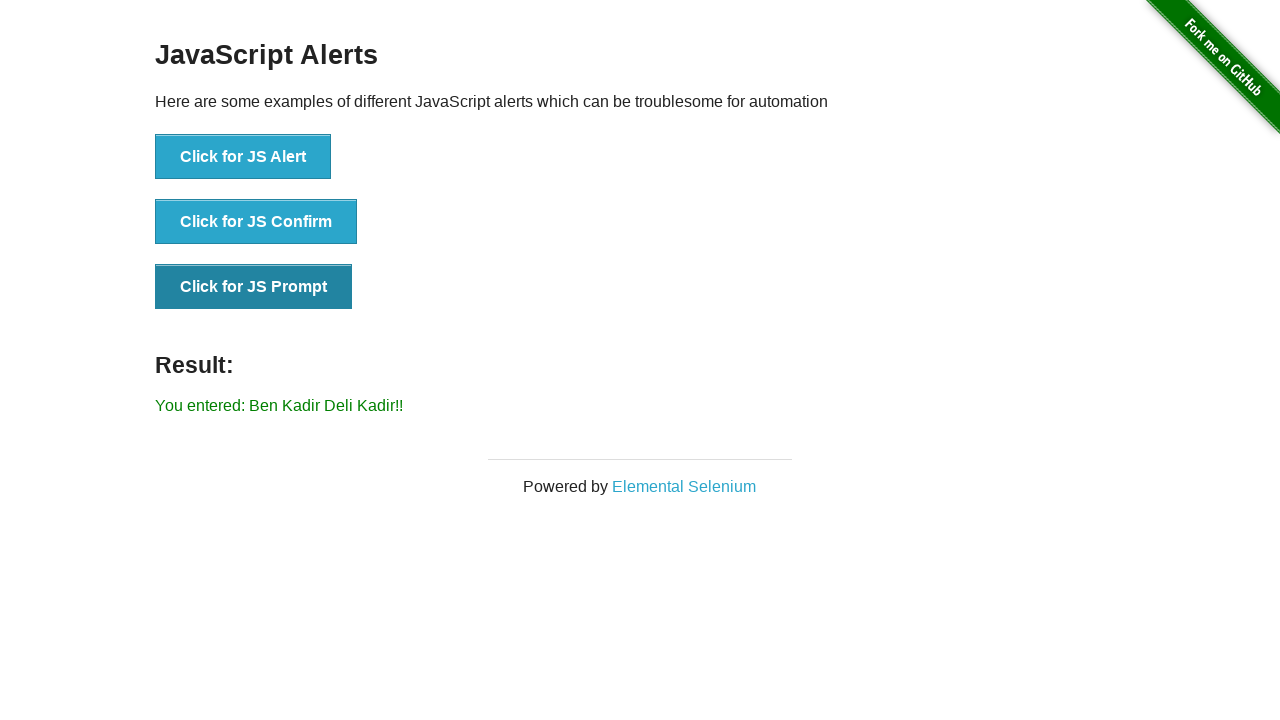

Result element appeared on the page
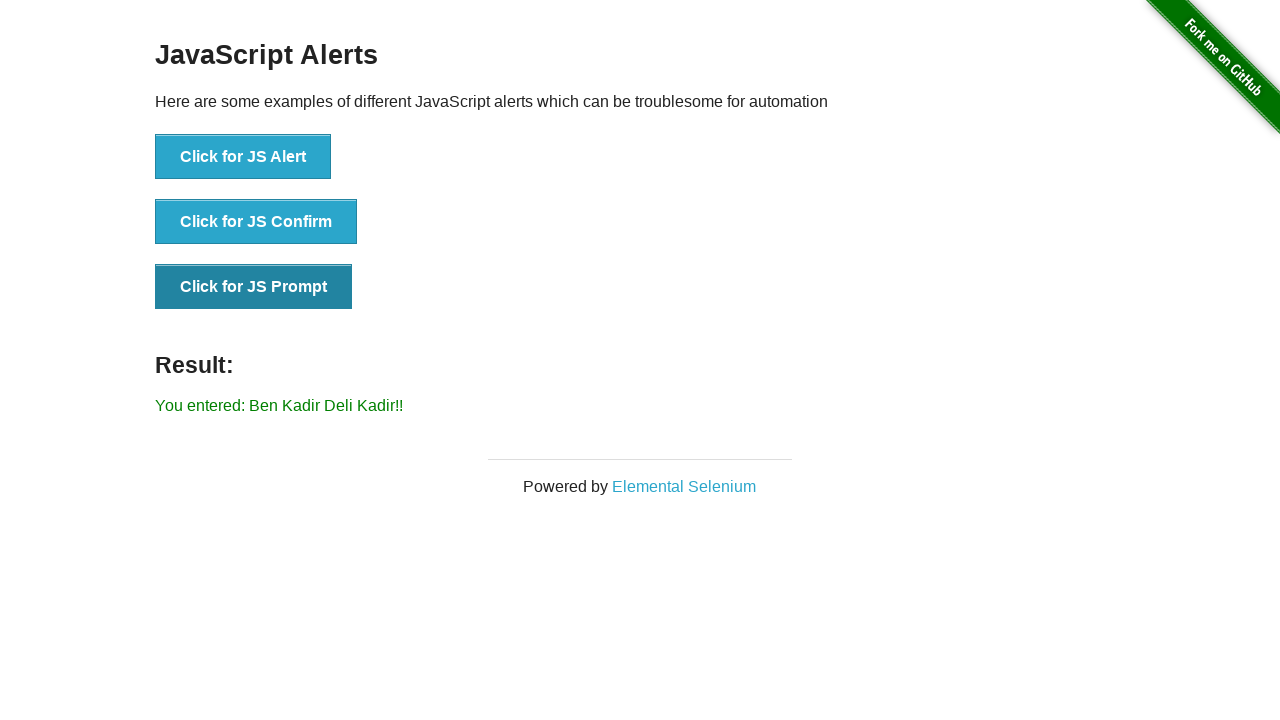

Located the result element
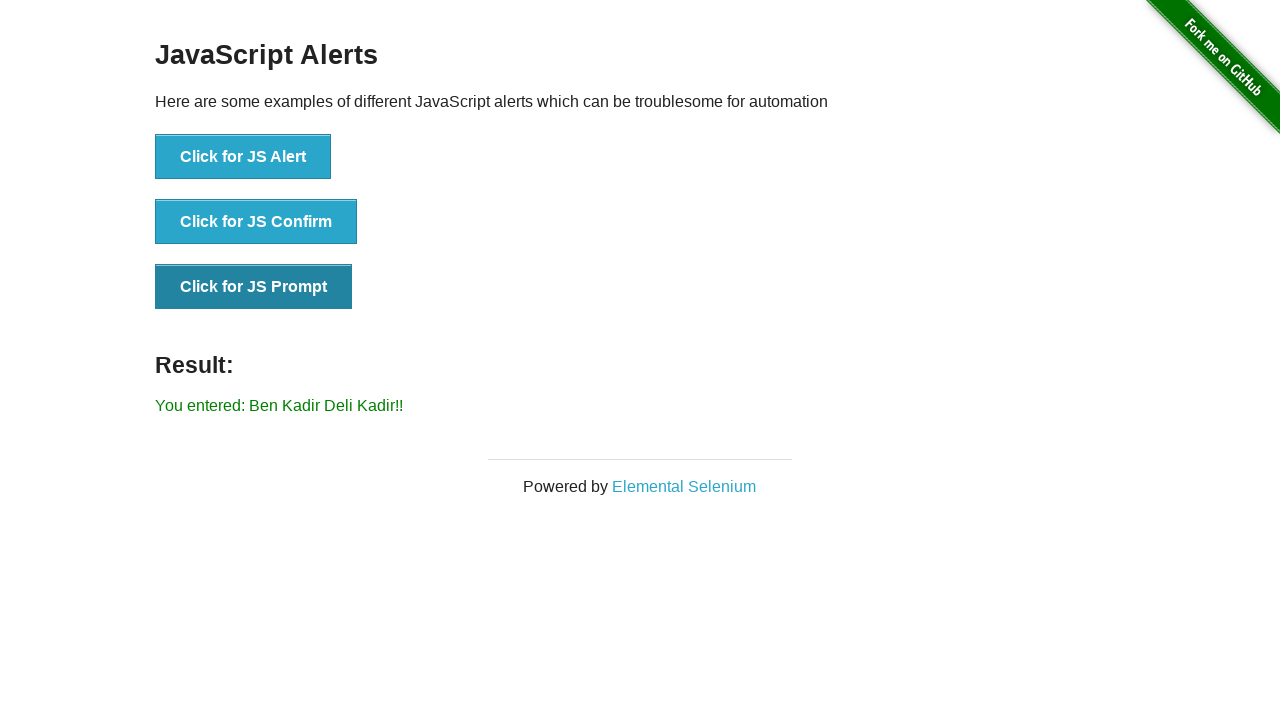

Verified that result element contains 'Ben Kadir Deli Kadir!!'
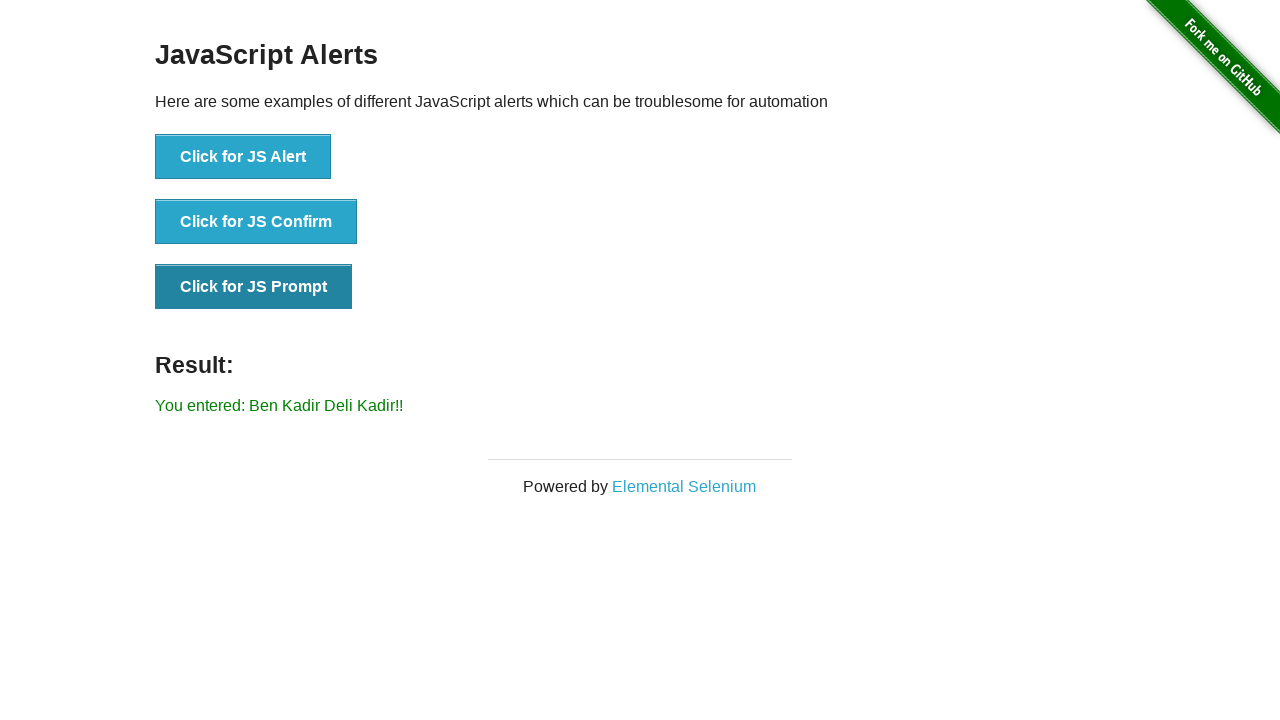

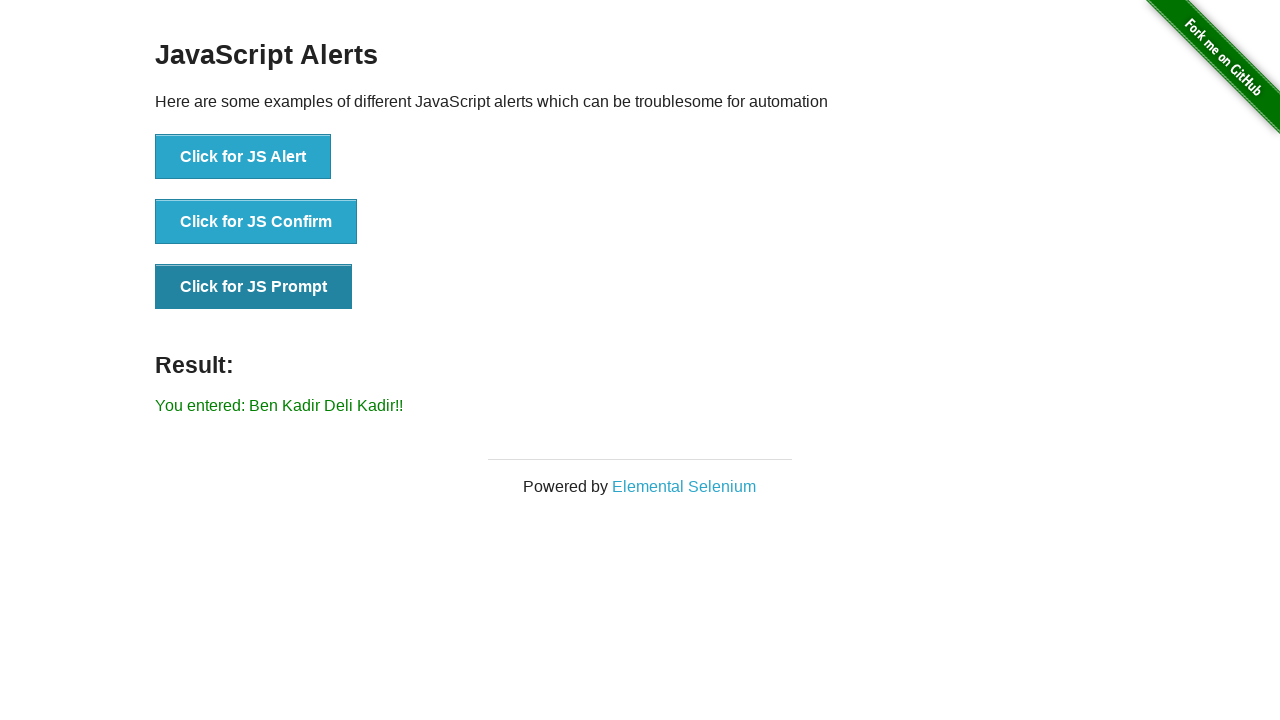